Opens the Slow Calculator, performs a 1+1 calculation, and verifies the result is 2

Starting URL: https://bonigarcia.dev/selenium-webdriver-java/

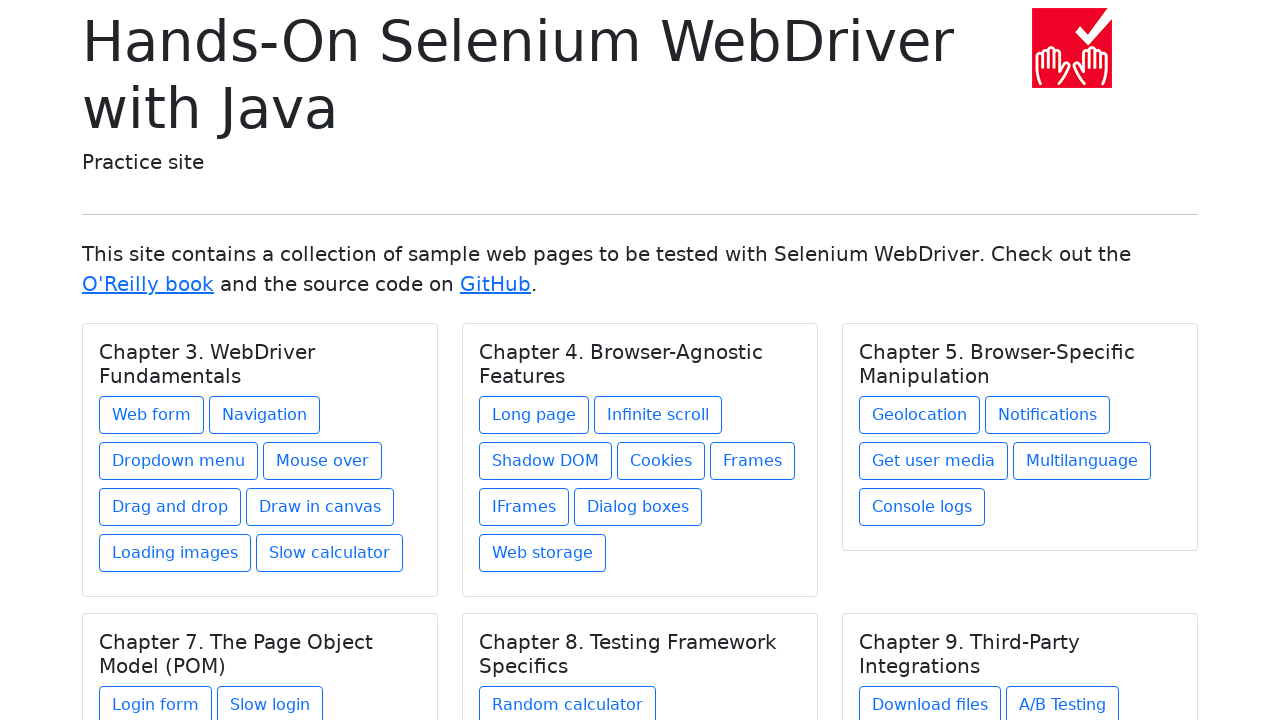

Clicked on Slow calculator link at (330, 553) on xpath=//a[text()='Slow calculator']
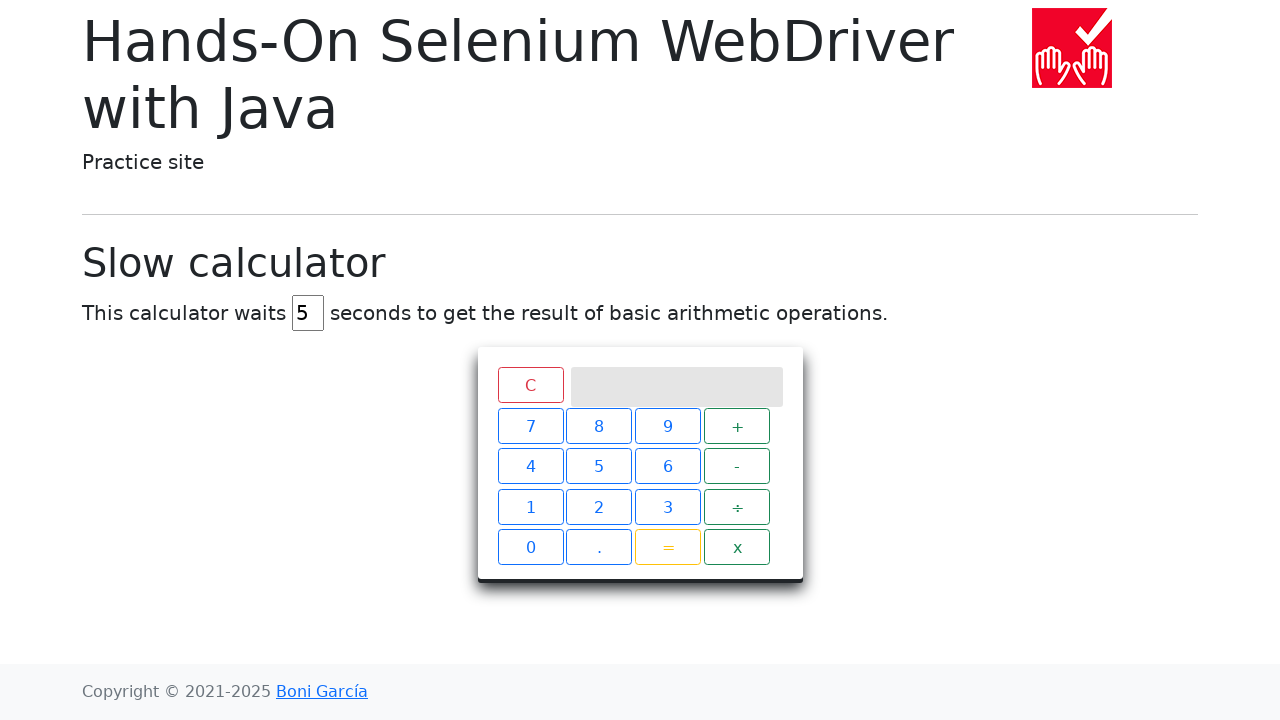

Clicked 1 button at (530, 526) on xpath=//div[@class='keys']/span[text()='1']
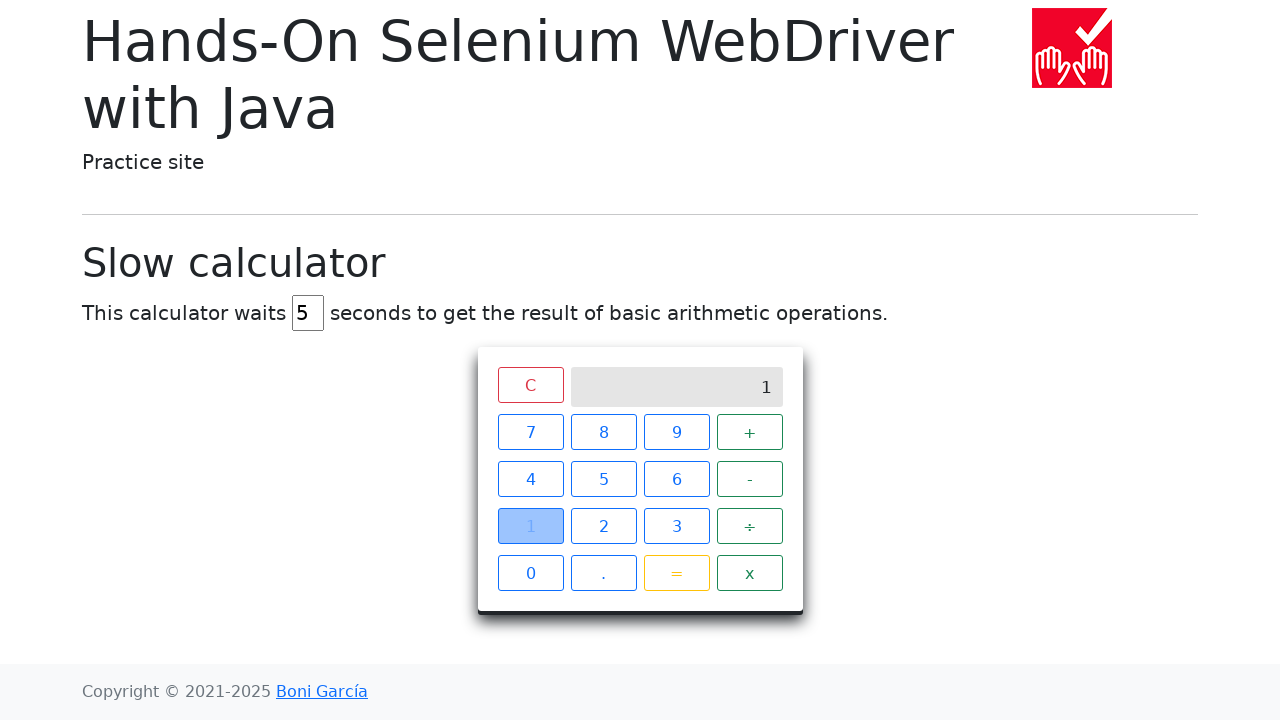

Clicked + button at (750, 432) on xpath=//div[@class='keys']/span[text()='+']
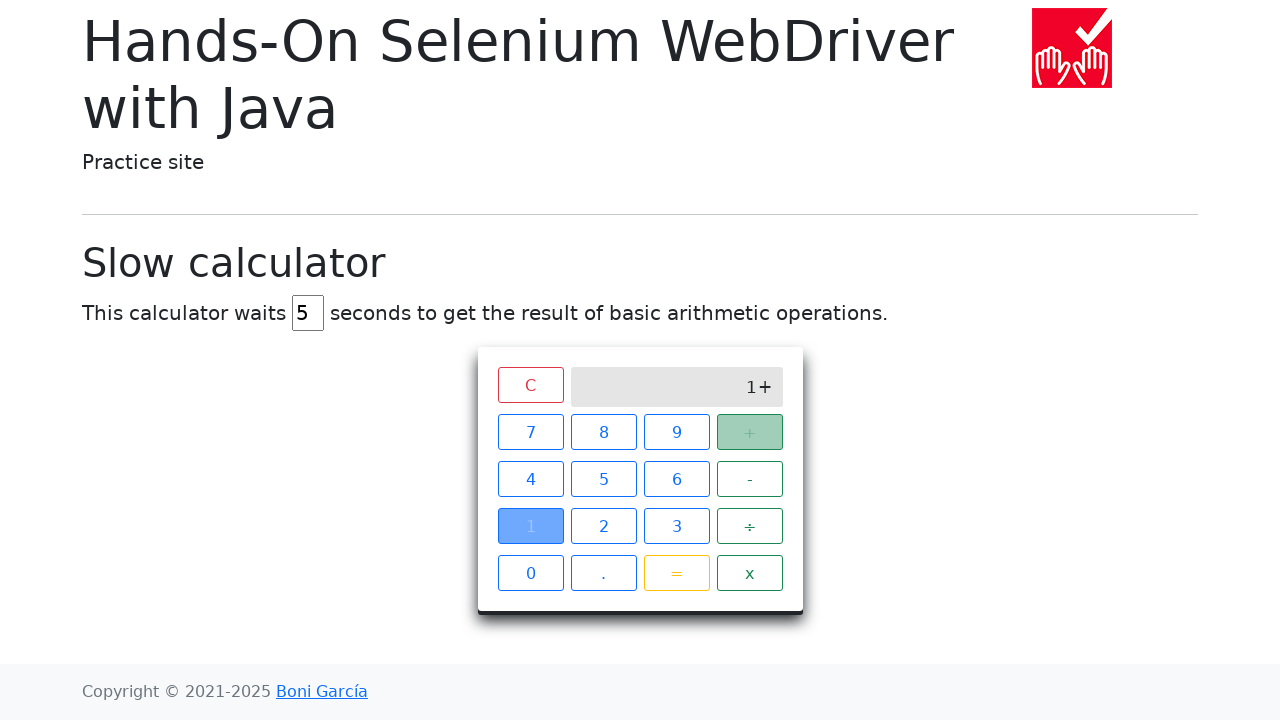

Clicked 1 button again at (530, 526) on xpath=//div[@class='keys']/span[text()='1']
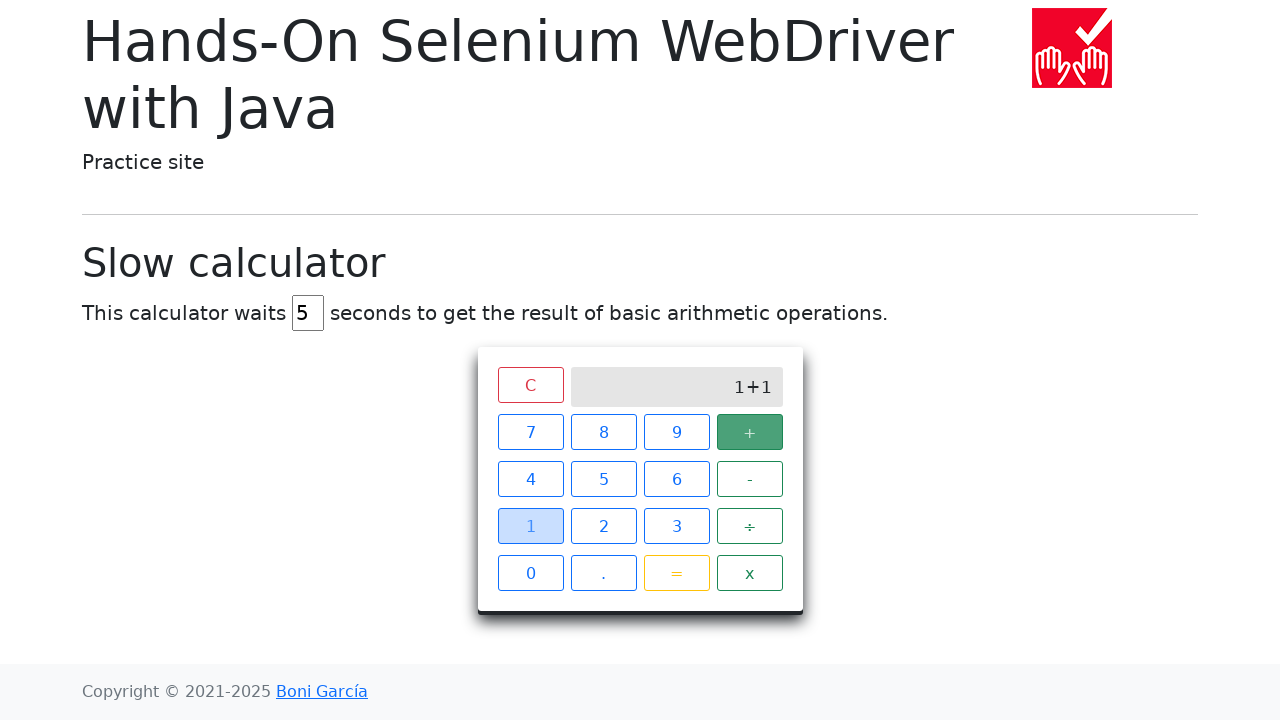

Clicked = button to perform calculation at (676, 573) on xpath=//div[@class='keys']/span[text()='=']
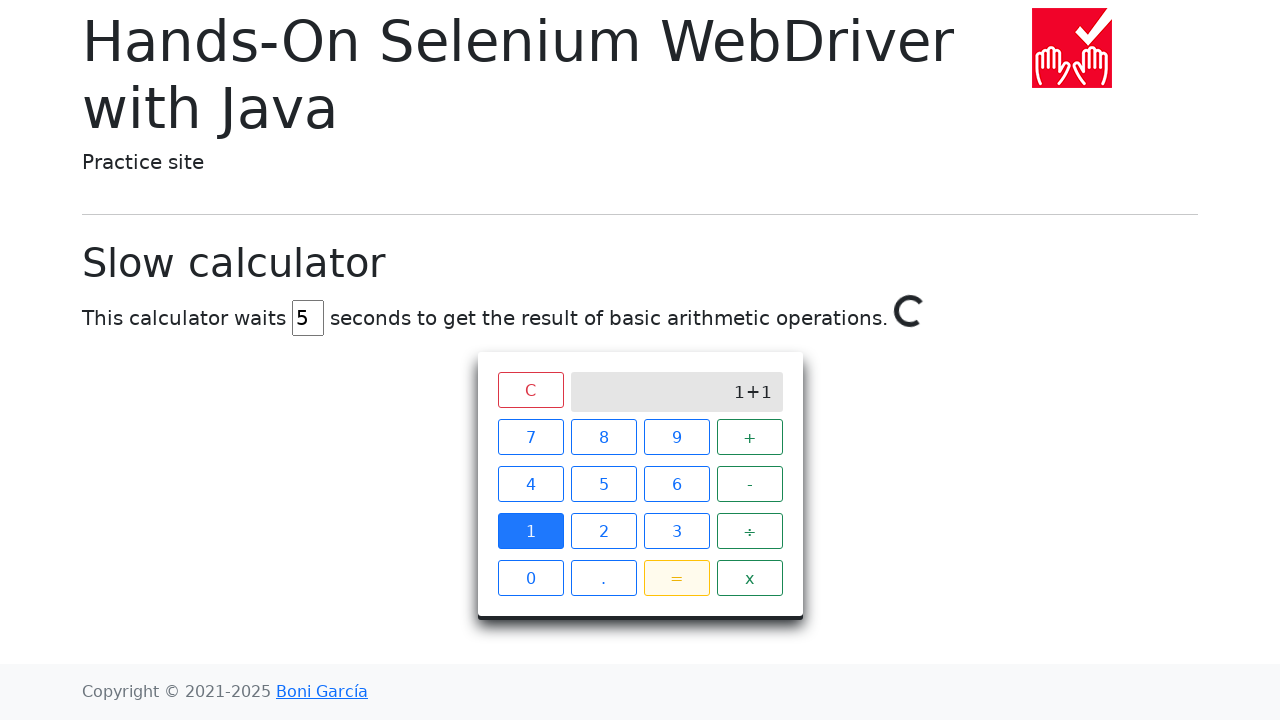

Waited 5 seconds for calculation to complete
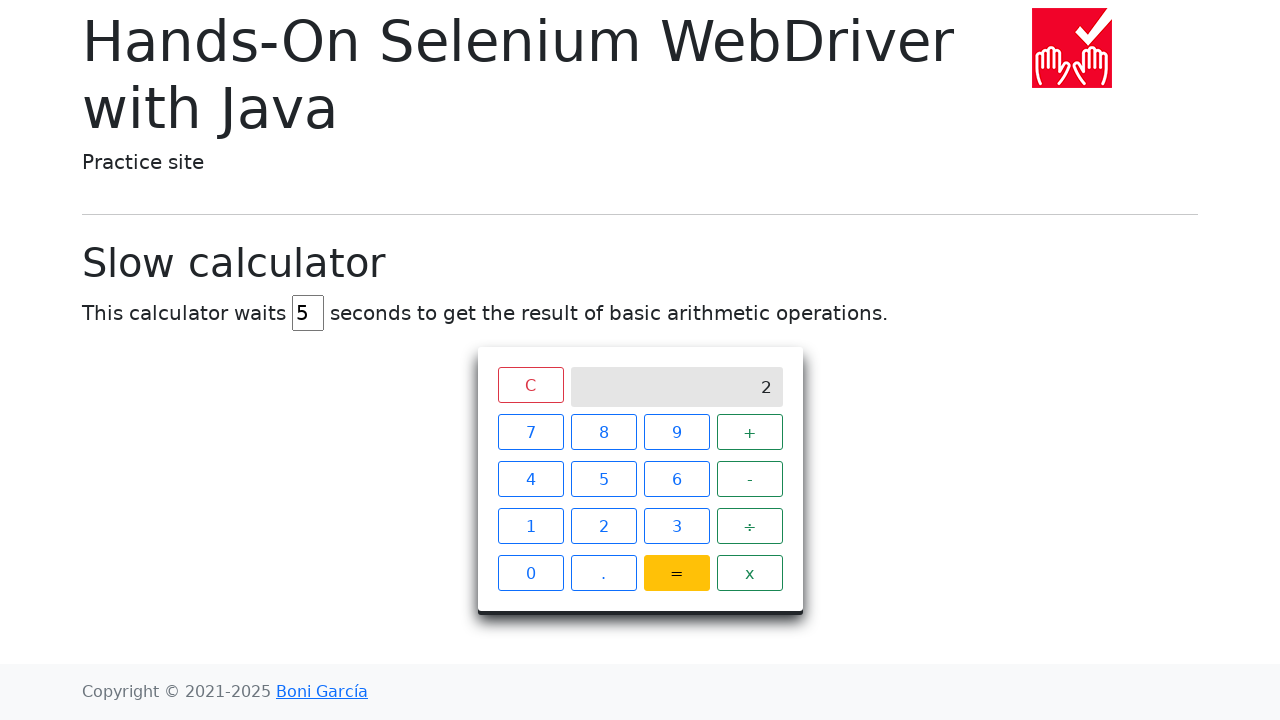

Located calculator screen element
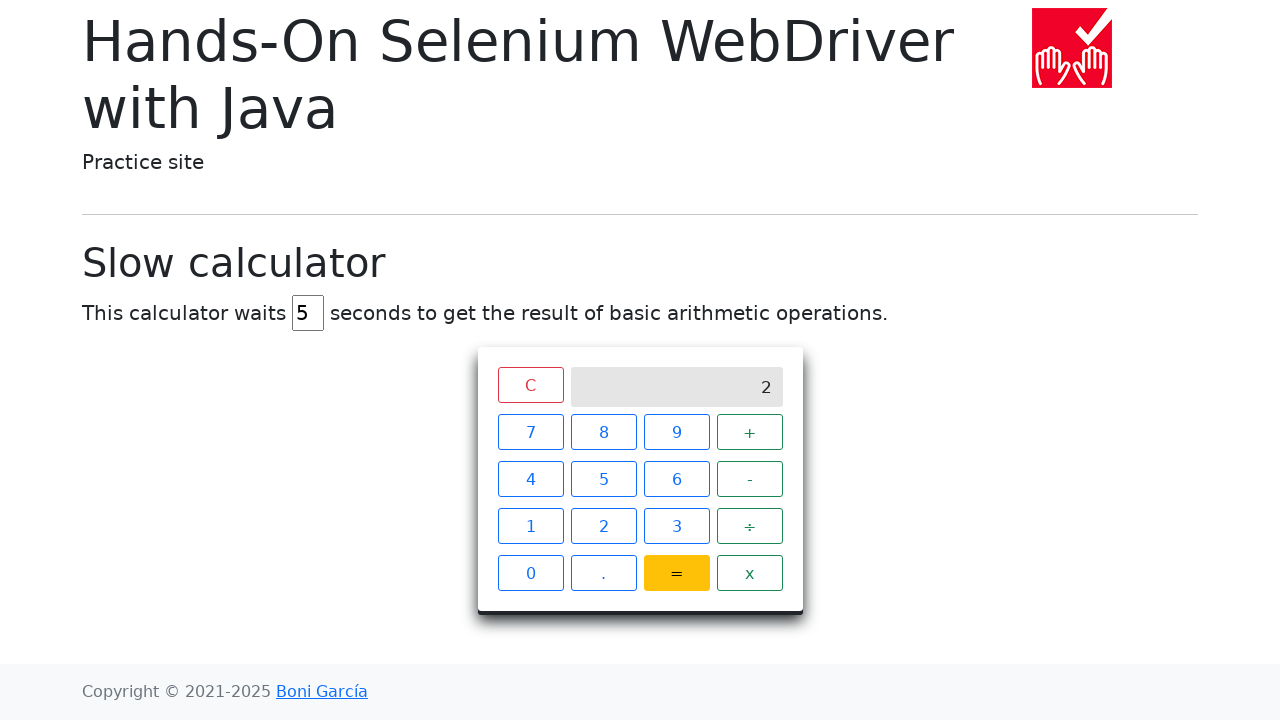

Verified that calculation result is 2
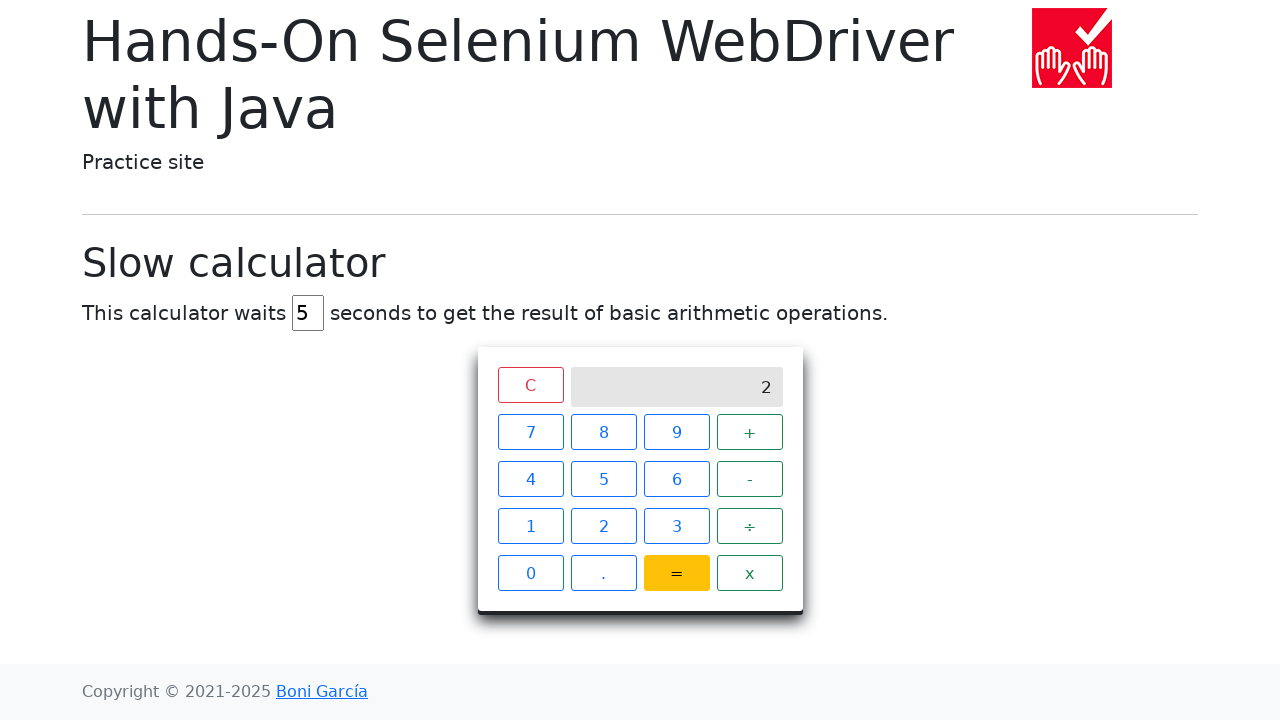

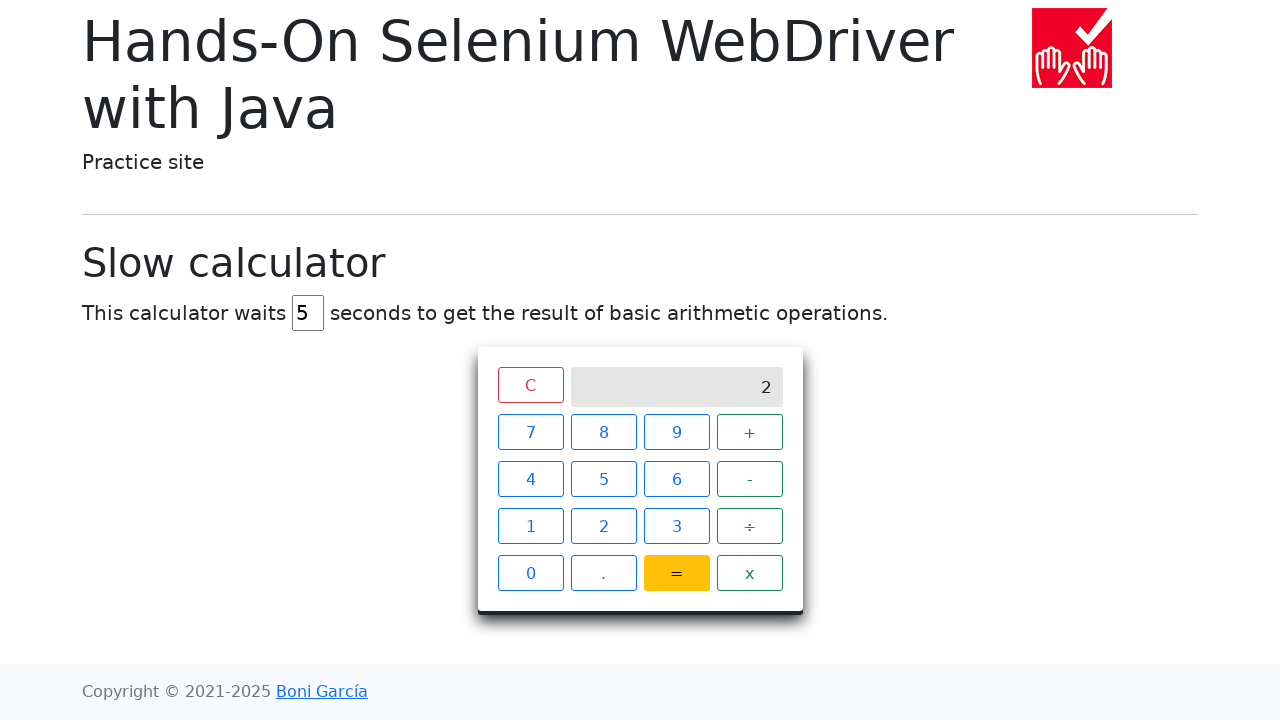